Selects the radio button with label "Impressive" and verifies the selection.

Starting URL: https://demoqa.com/radio-button

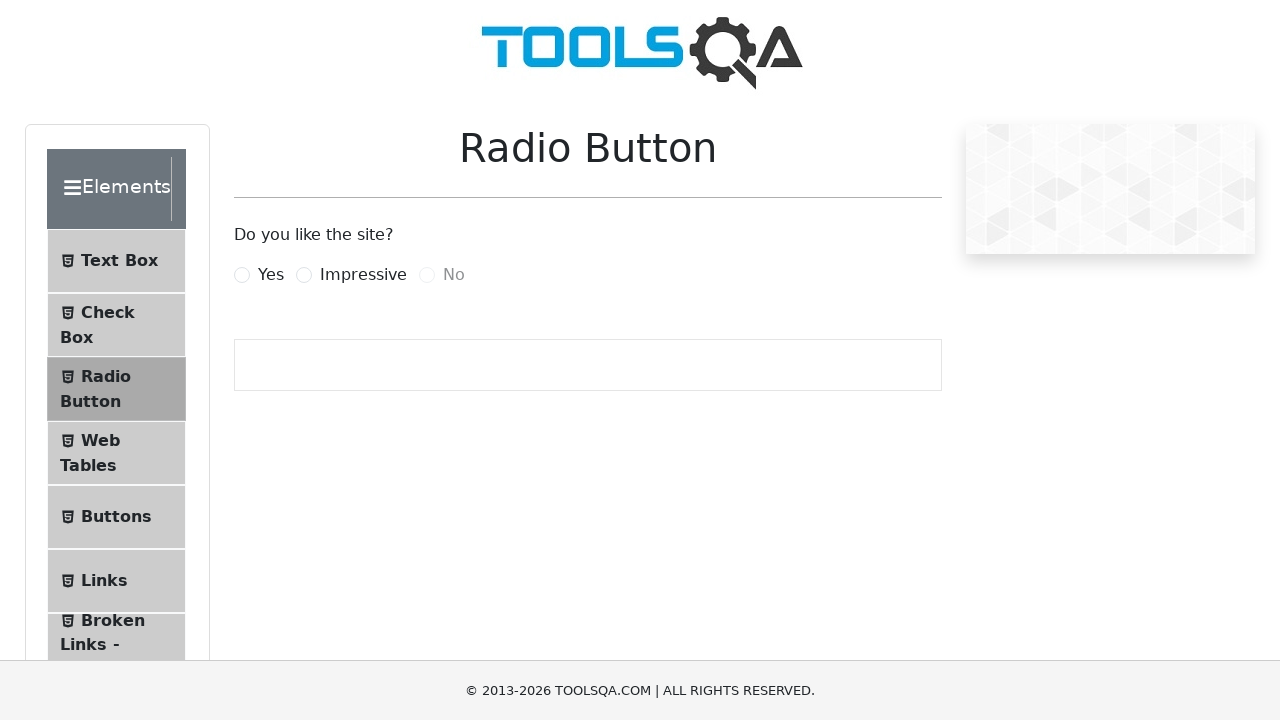

Scrolled page down 600px to ensure radio buttons are visible
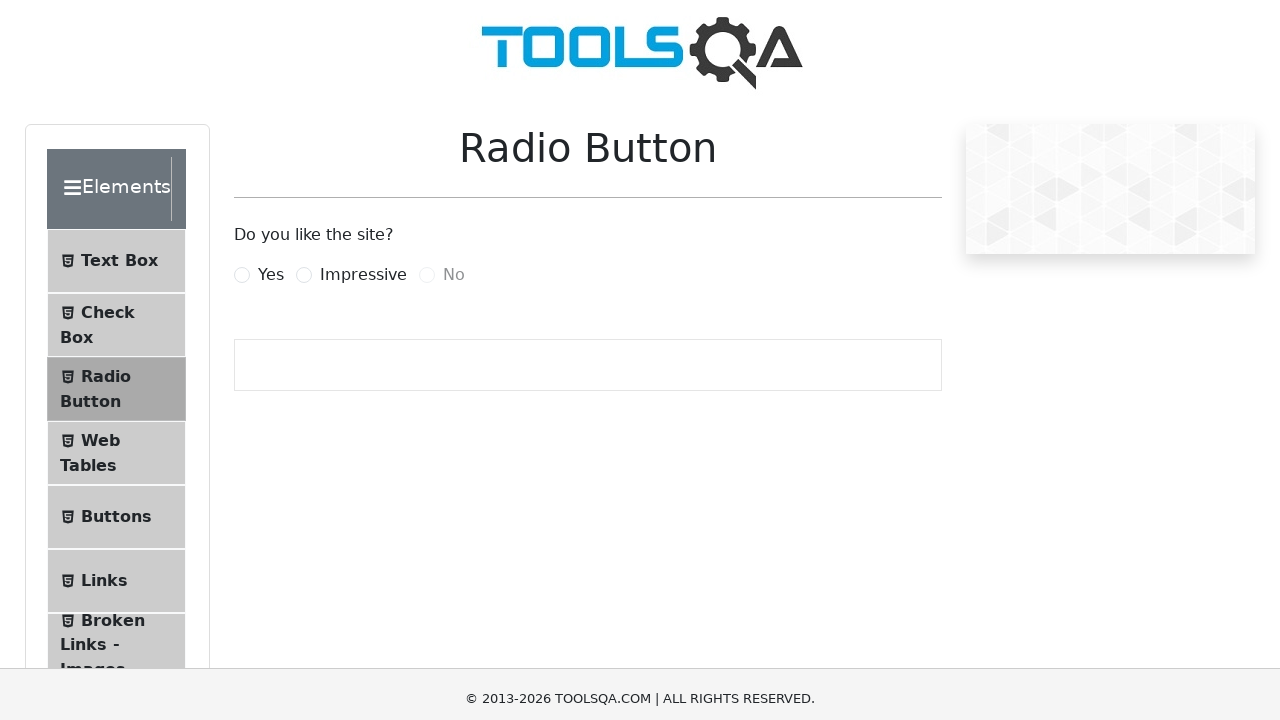

Clicked the 'Impressive' radio button at (363, 275) on xpath=//label[text()='Impressive']
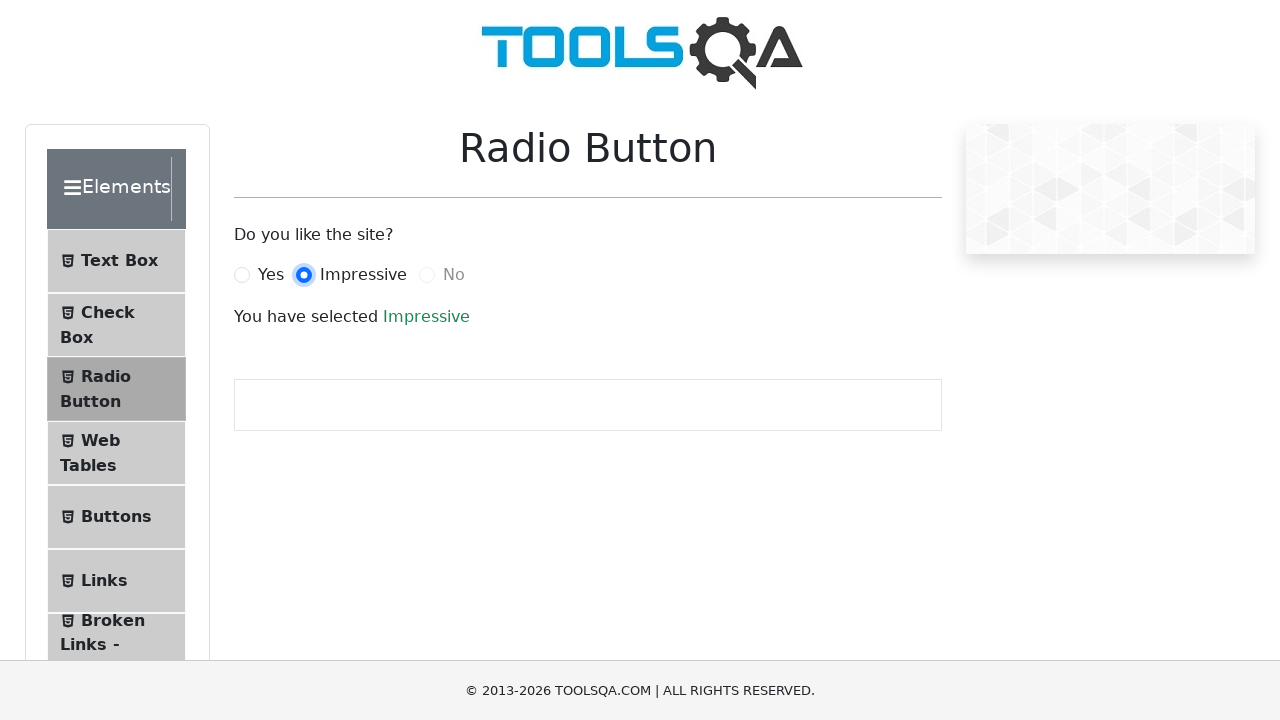

Selection confirmation text appeared
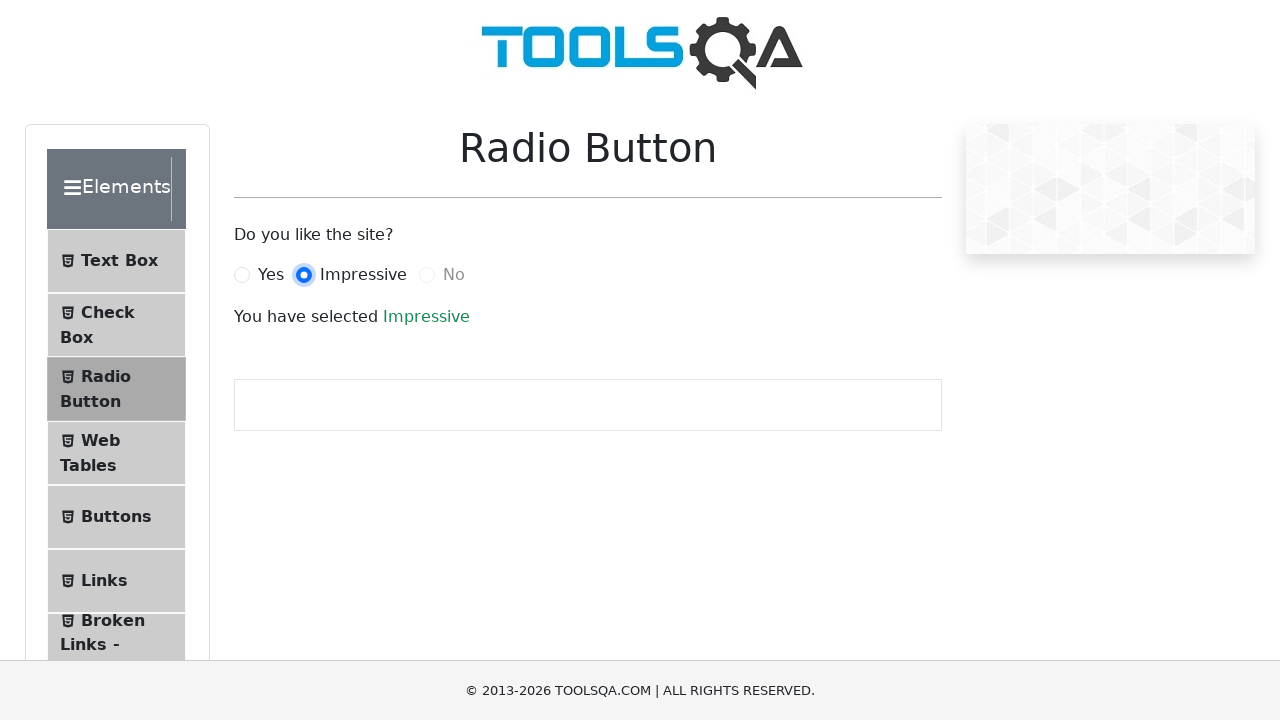

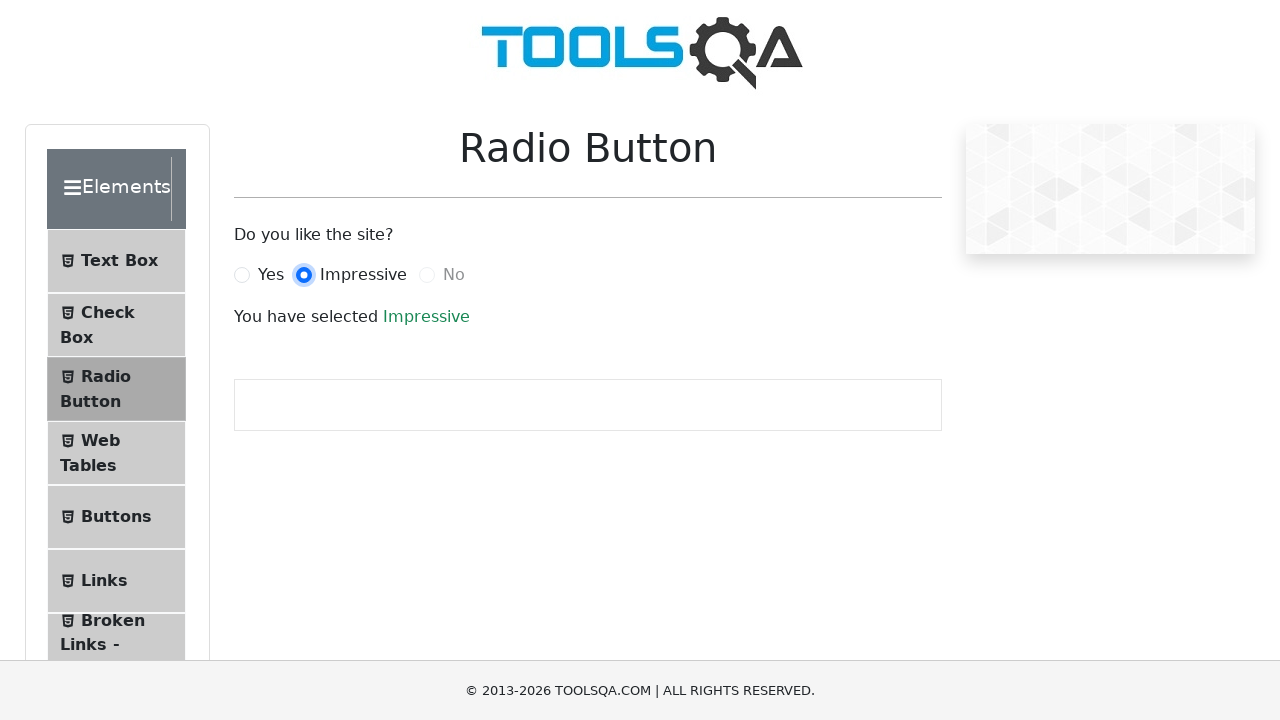